Tests opening a new browser tab by clicking a link, switching to the new tab to verify content, then closing it and switching back to the original tab to verify its content

Starting URL: https://the-internet.herokuapp.com/windows

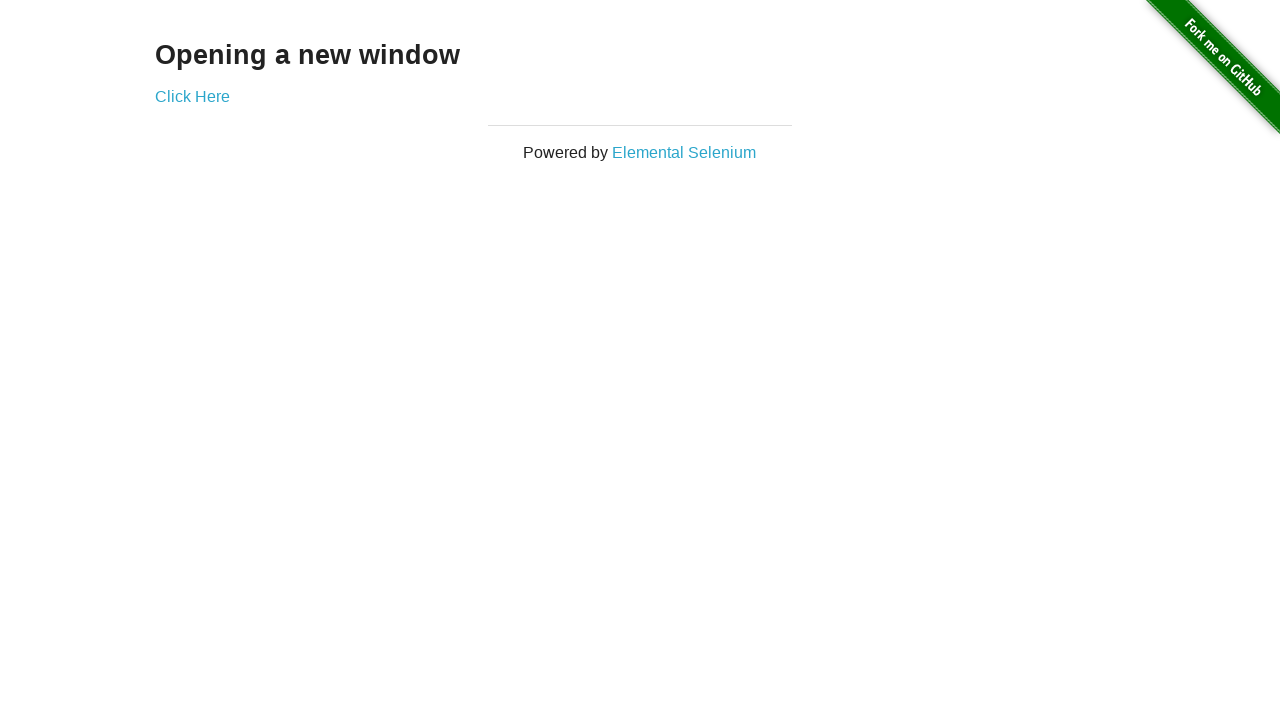

Clicked 'Click Here' link to open a new tab at (192, 96) on text=Click Here
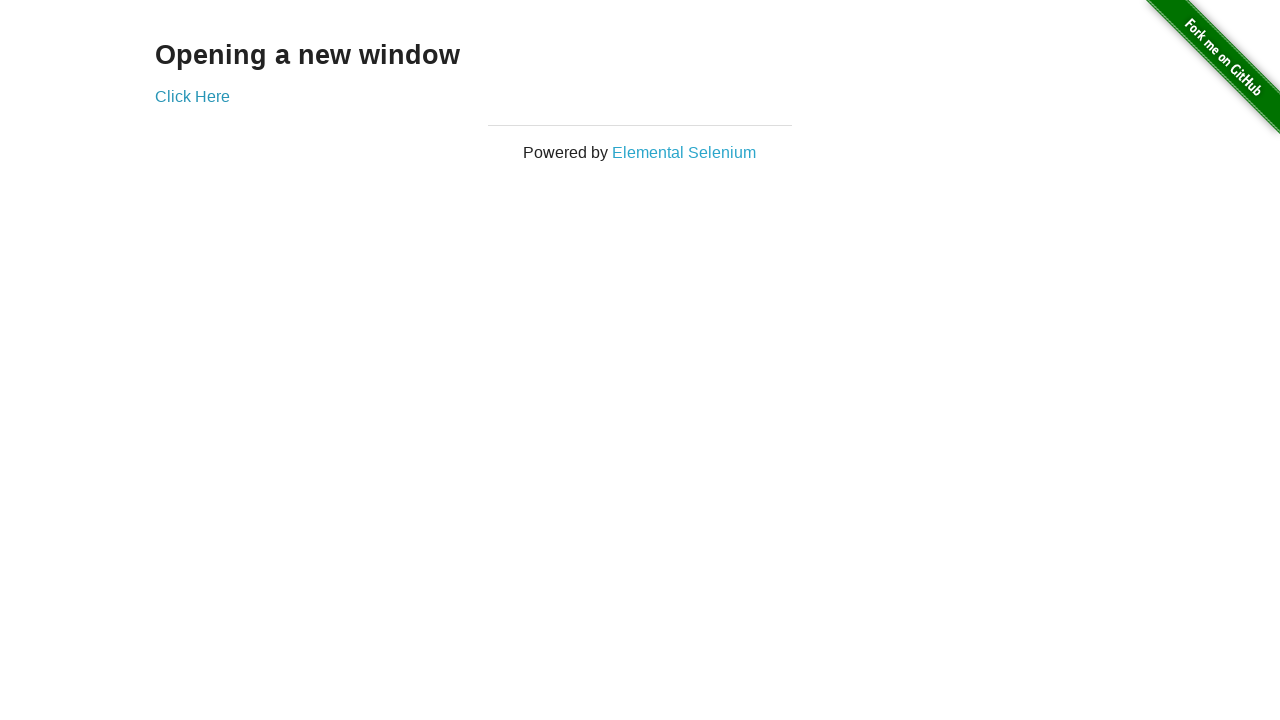

New tab opened and captured
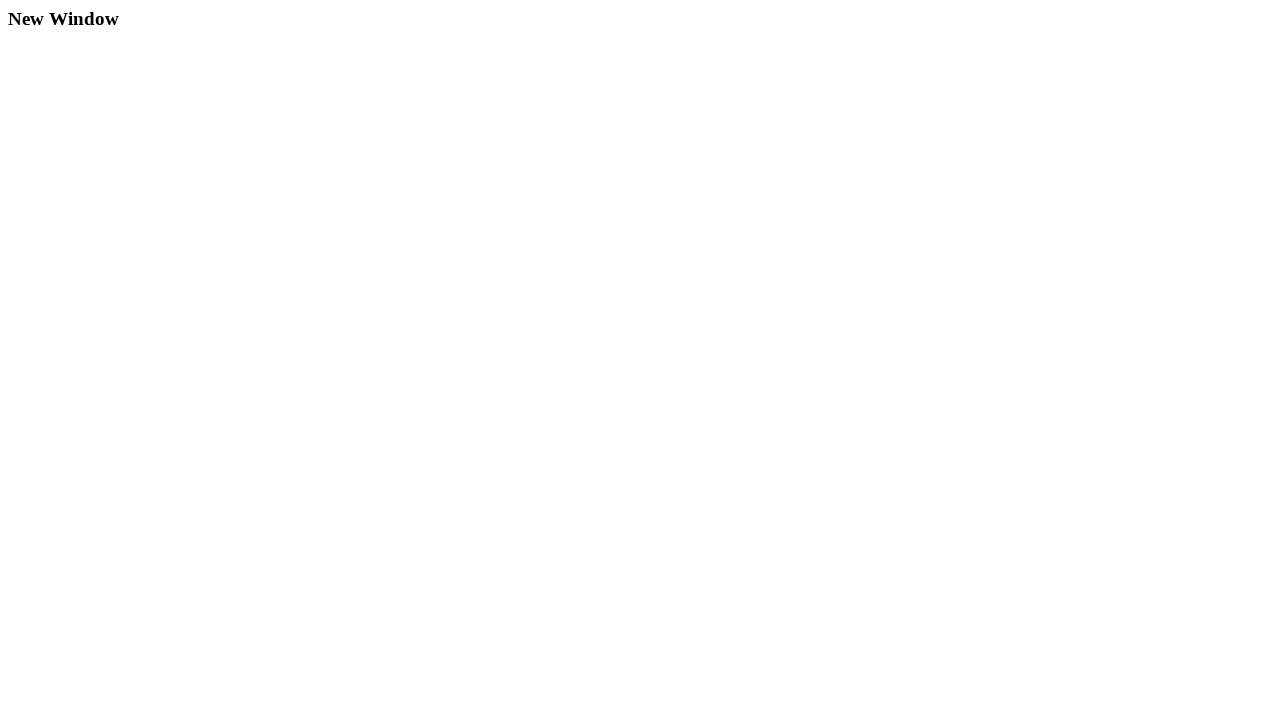

Waited for h3 element to load on new tab
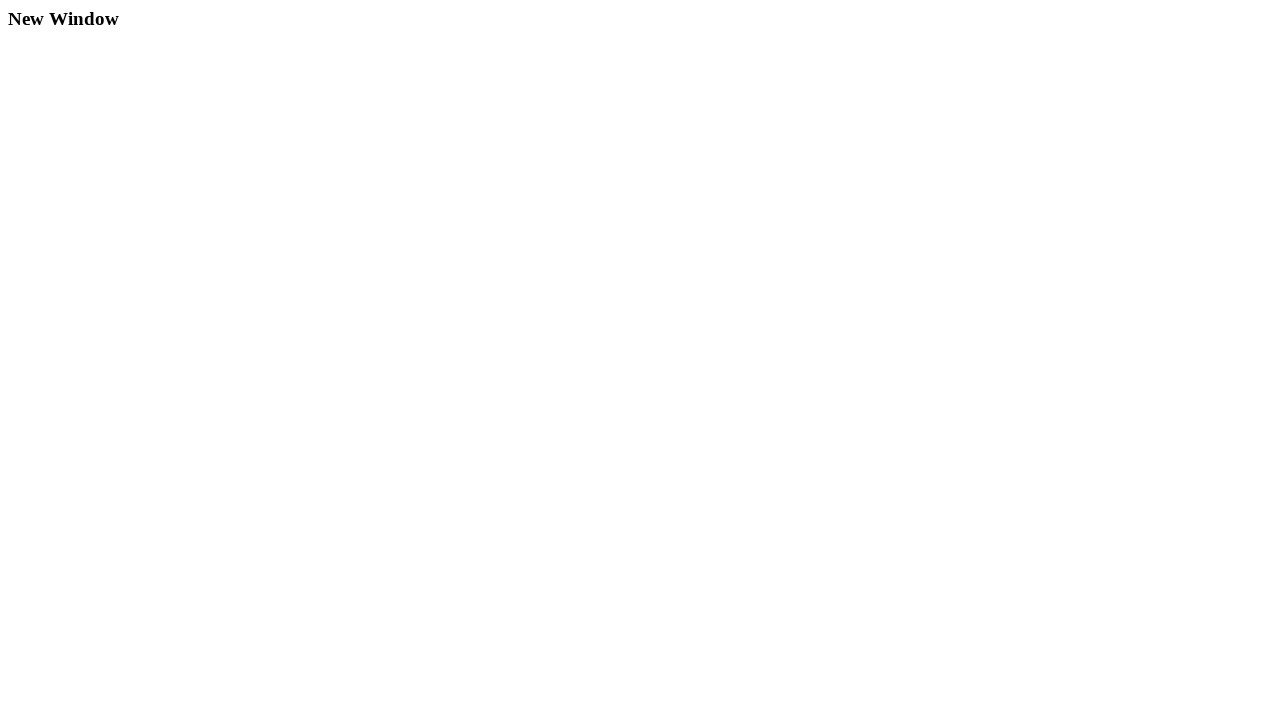

Verified new tab content: h3 text is 'New Window'
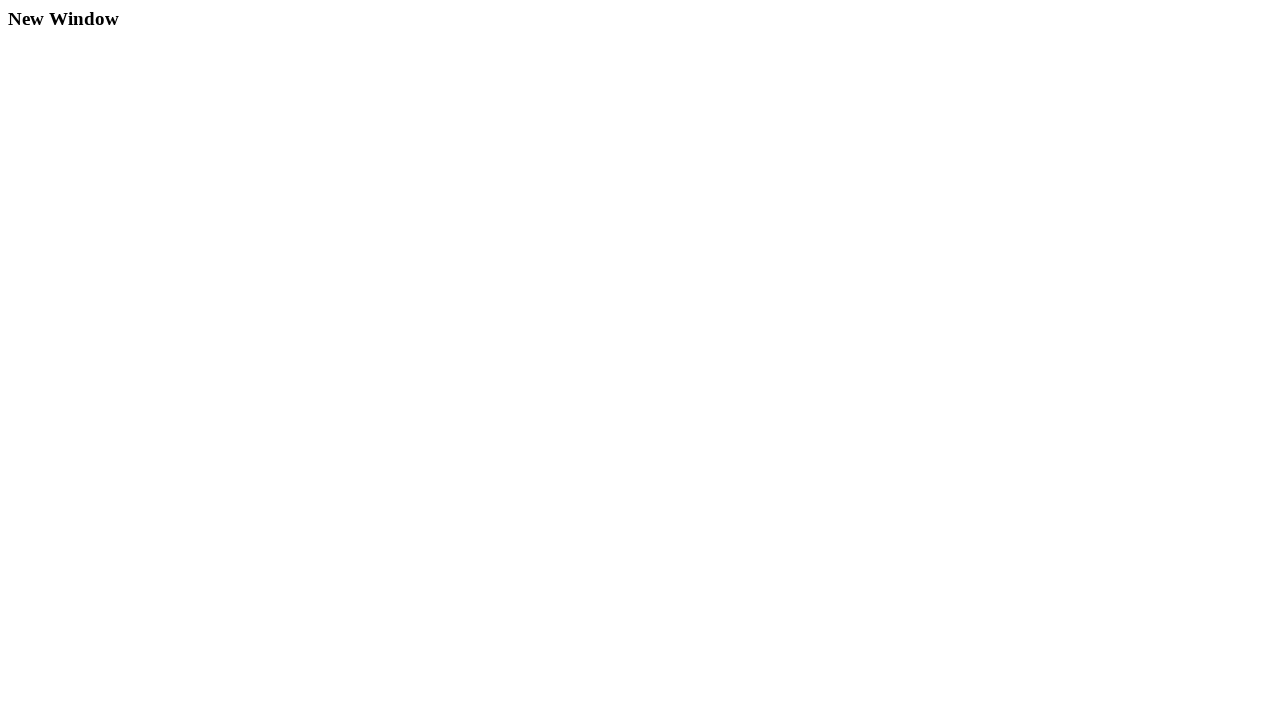

Closed the new tab
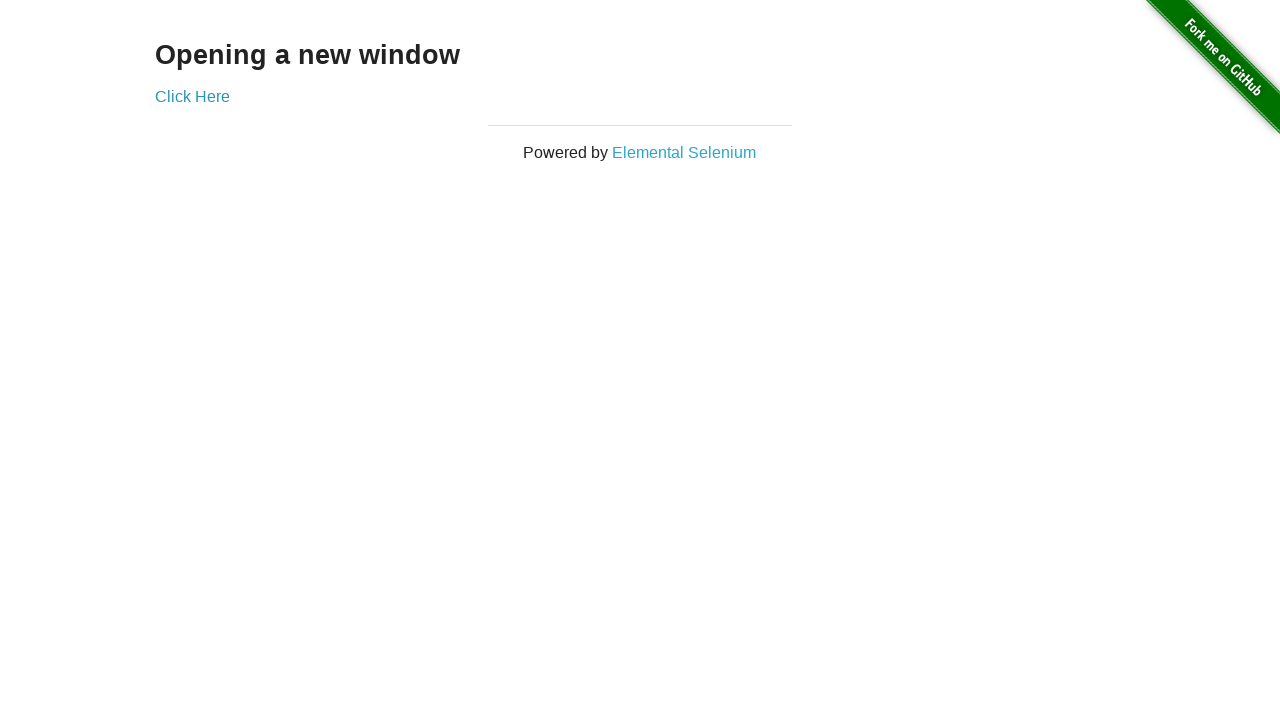

Verified original tab content: h3 text is 'Opening a new window'
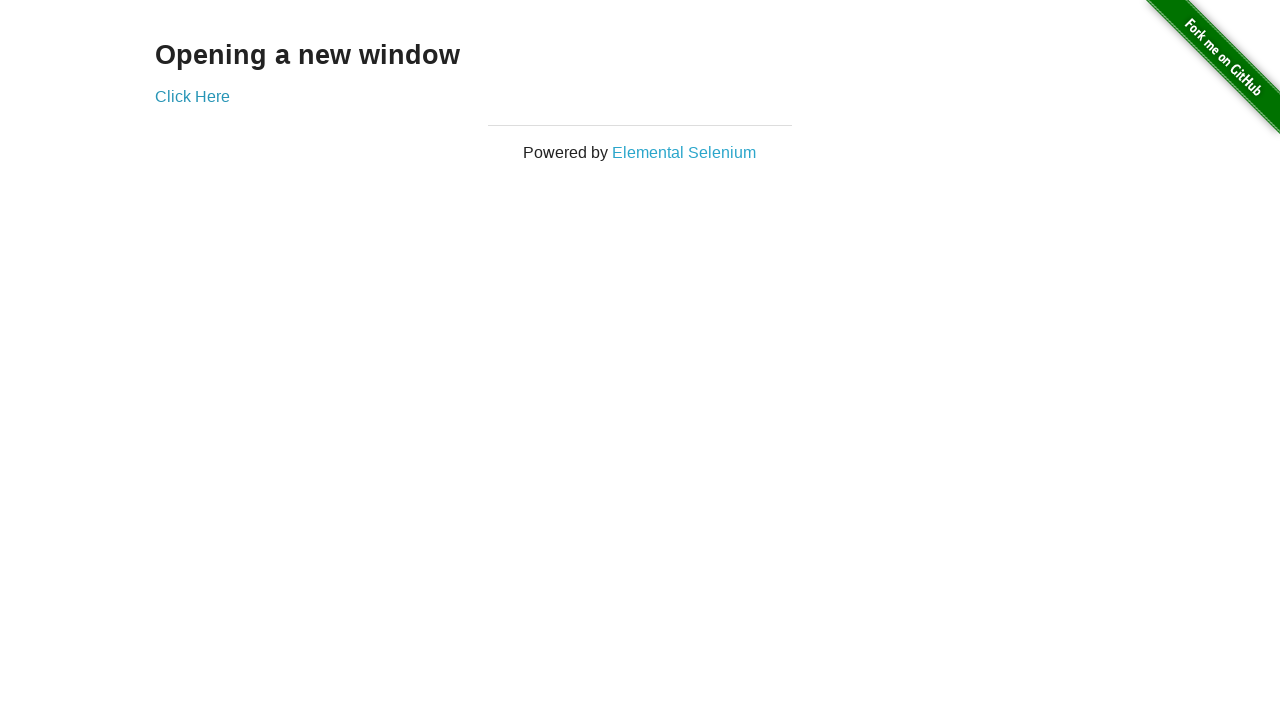

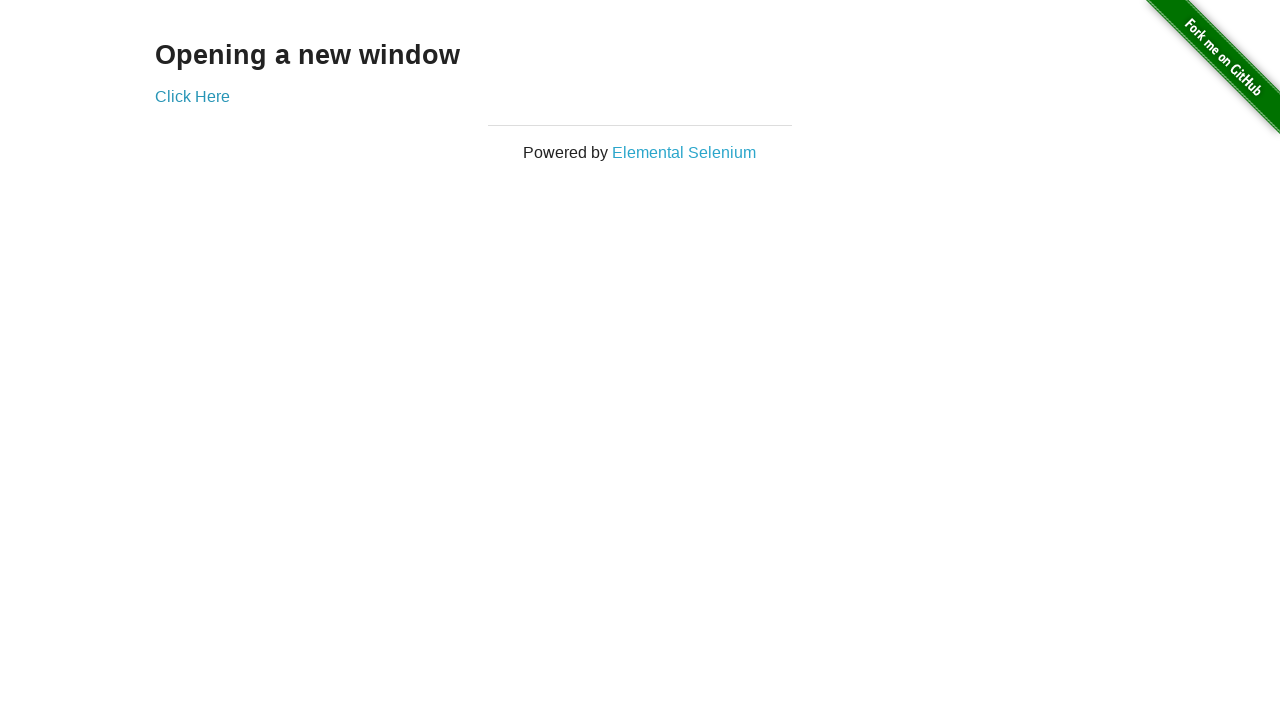